Tests search functionality by filling search field and pressing Enter, then navigating to home

Starting URL: https://naveenautomationlabs.com/opencart/index.php?route=product/search&search=iphone

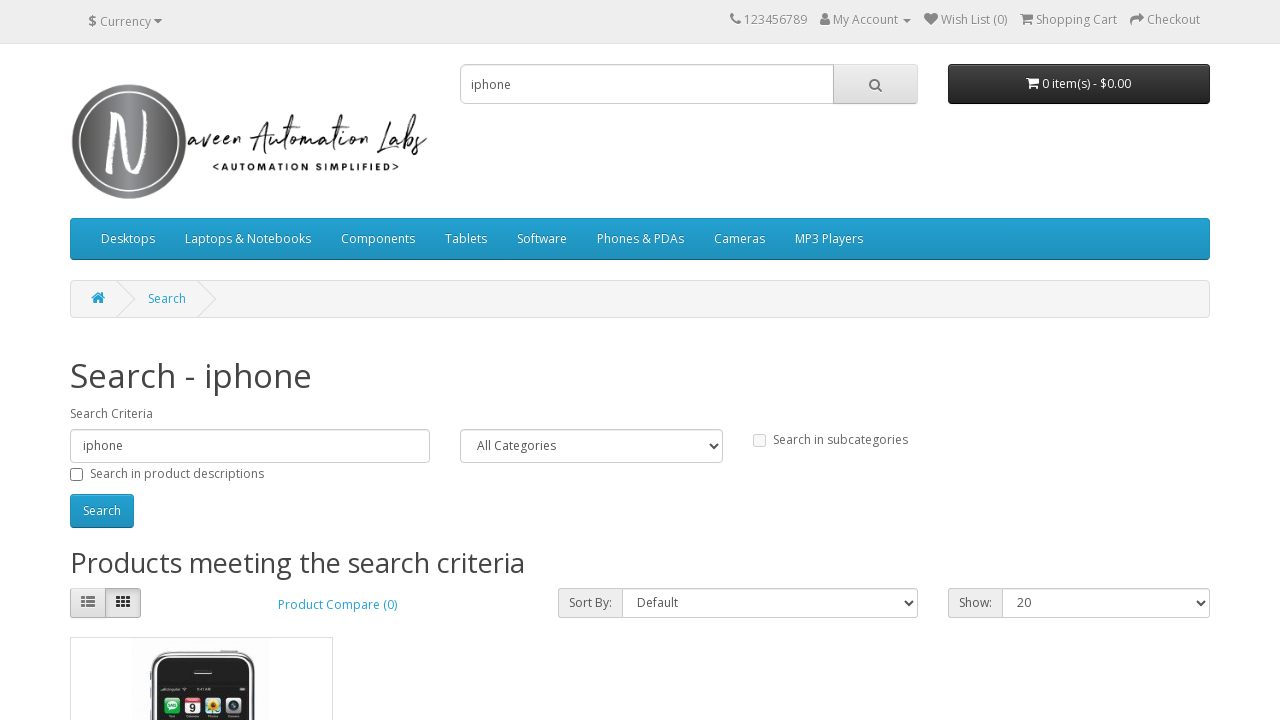

Filled search field with 'iphone' on internal:attr=[placeholder="Search"i]
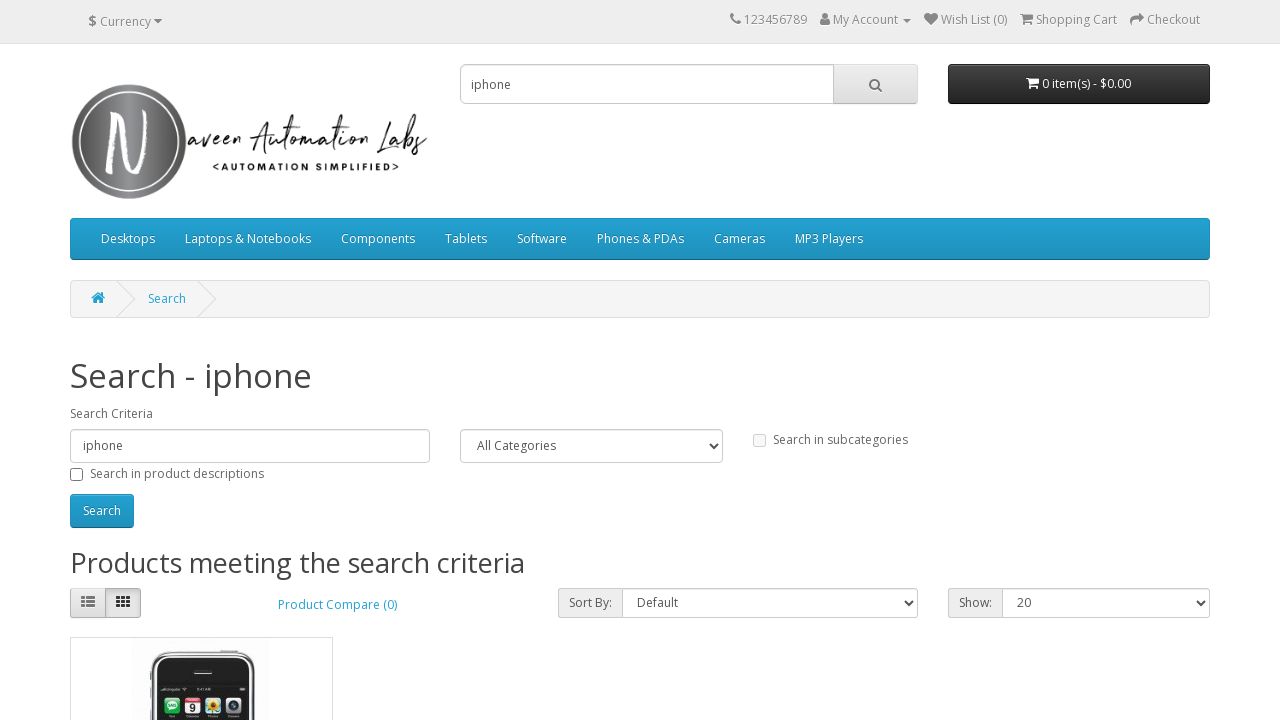

Pressed Enter to submit search
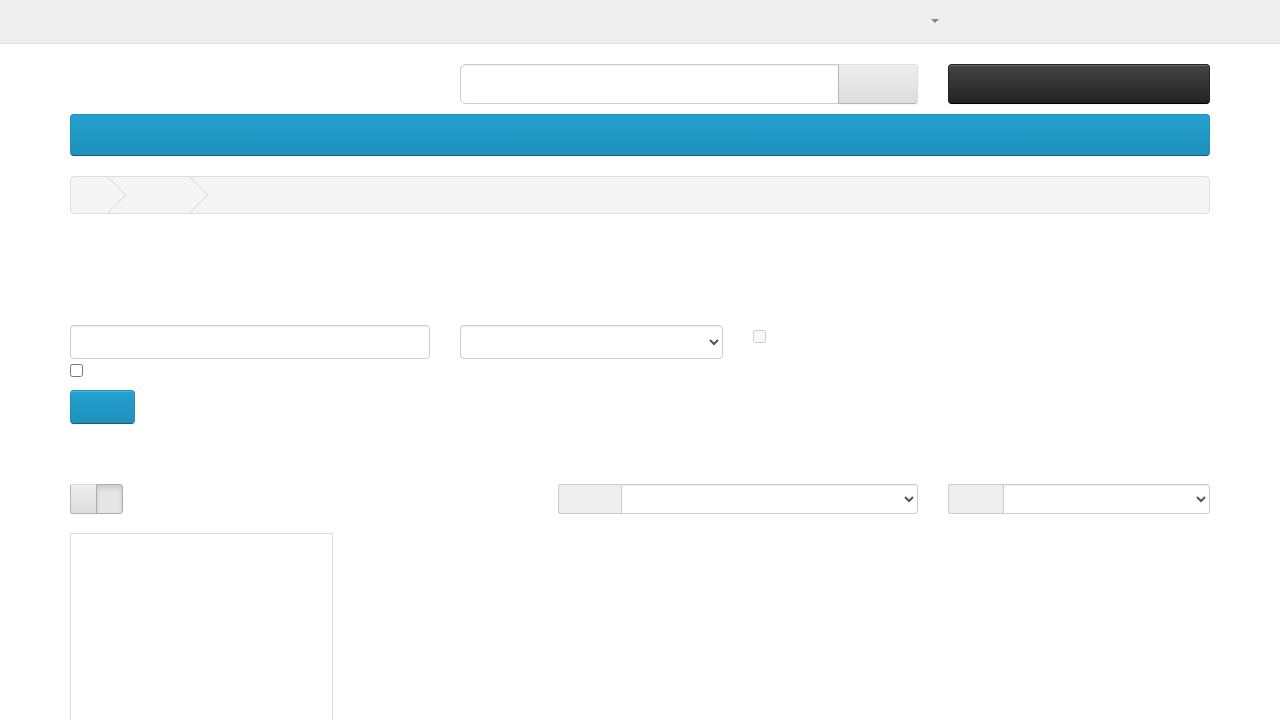

Clicked home icon to navigate back at (98, 297) on xpath=//i[@class='fa fa-home']
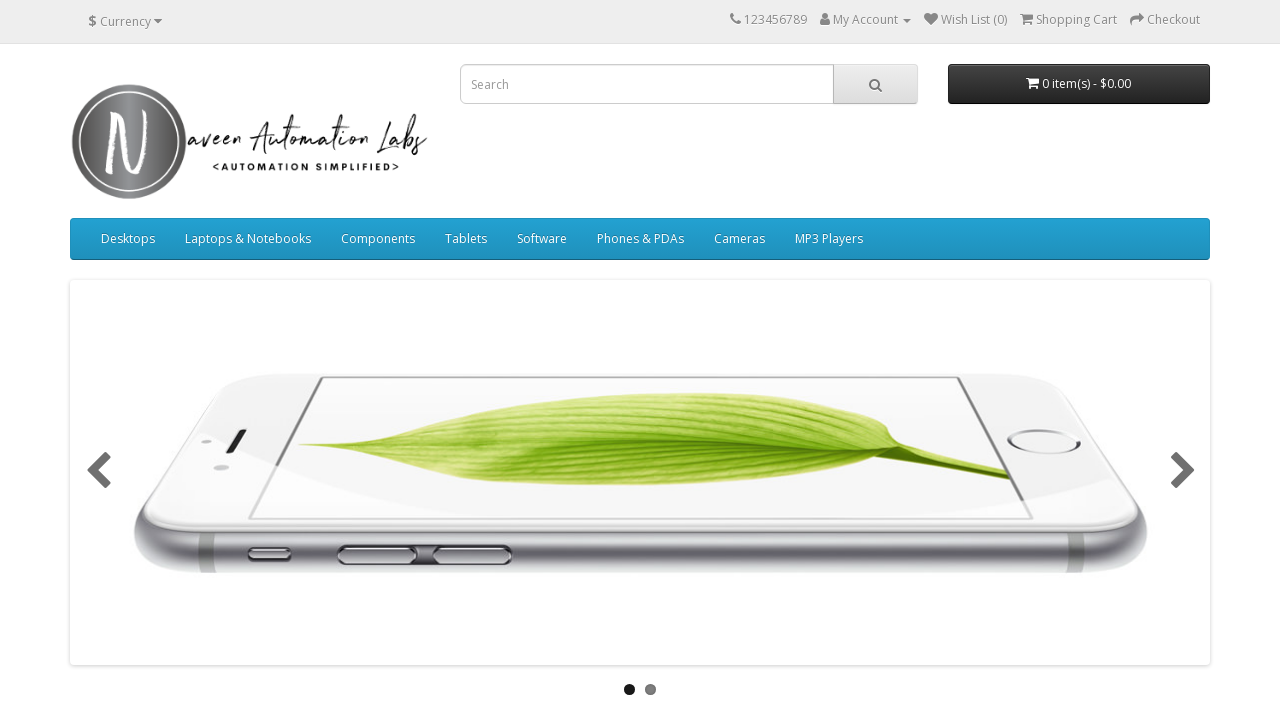

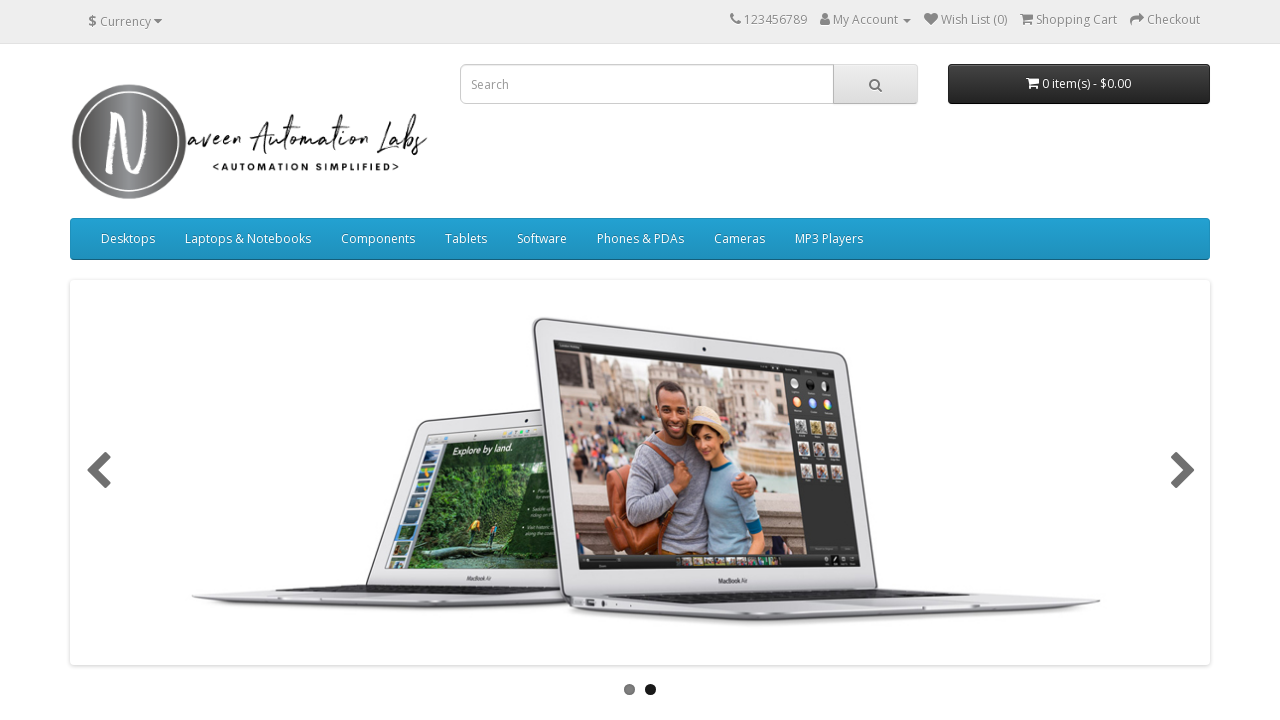